Tests dropdown selection functionality by verifying dropdown options and selecting different values

Starting URL: http://the-internet.herokuapp.com/dropdown

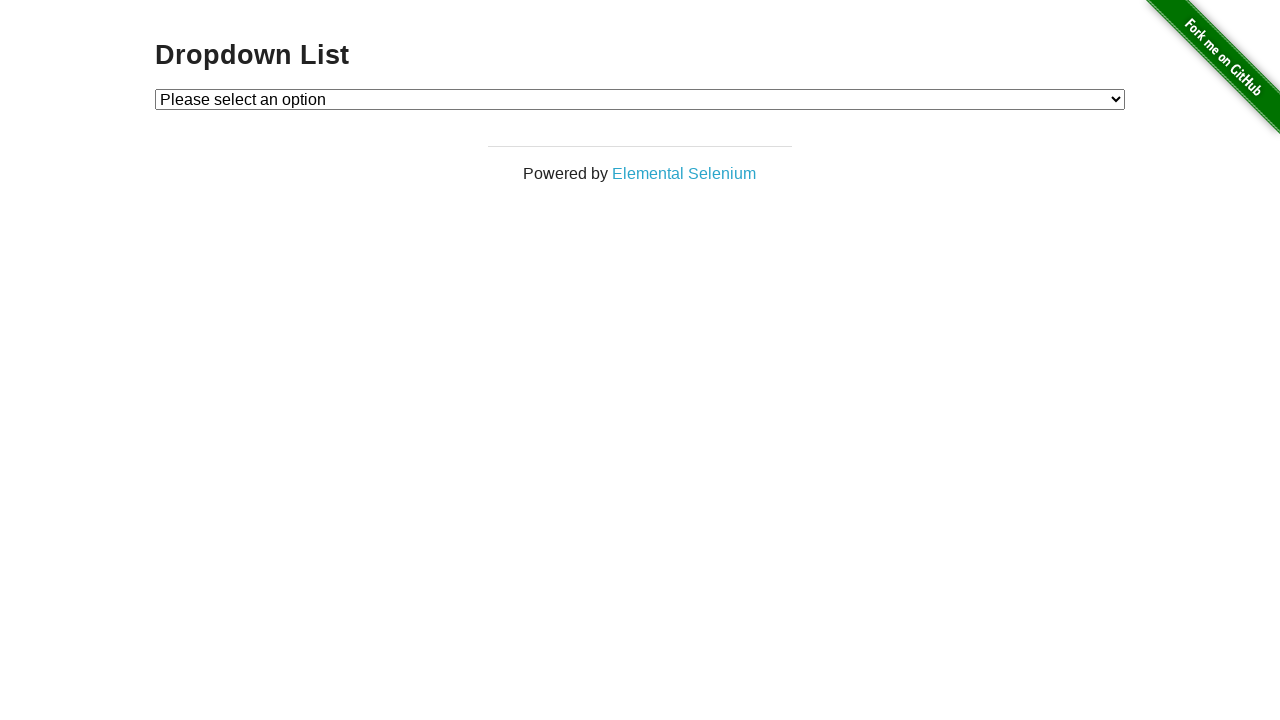

Waited for dropdown element to be present
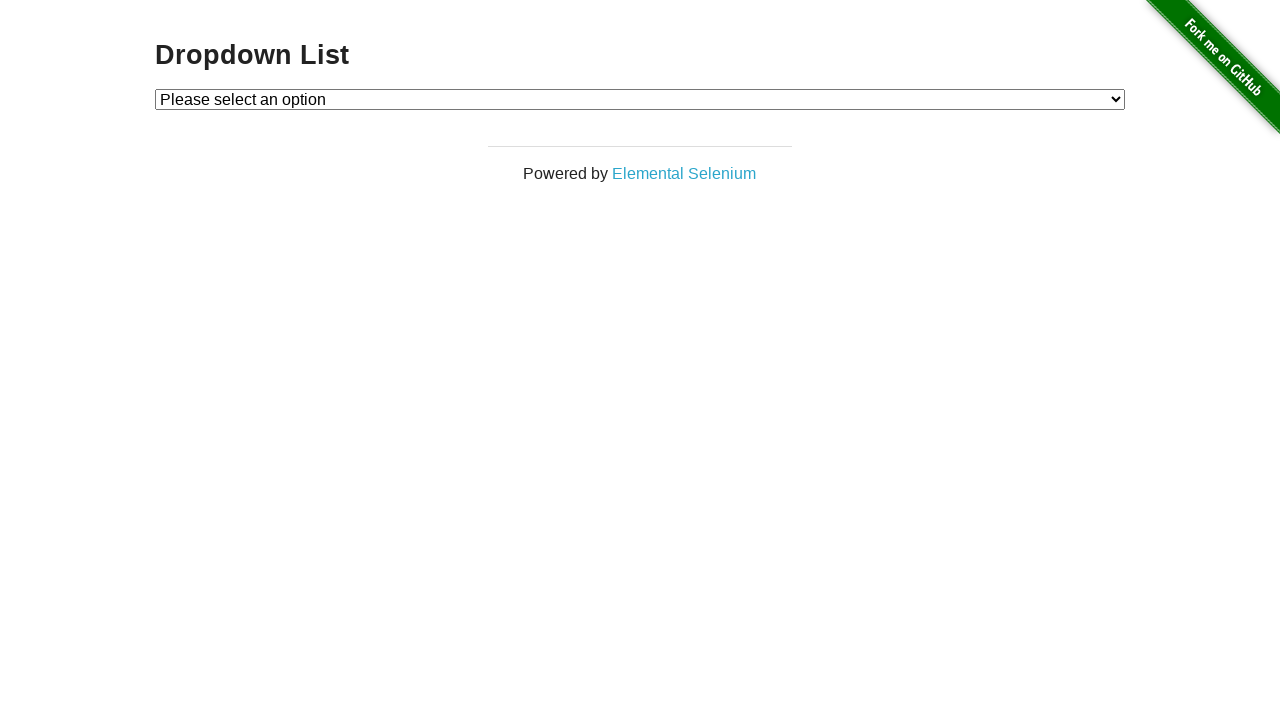

Selected Option 1 from dropdown on #dropdown
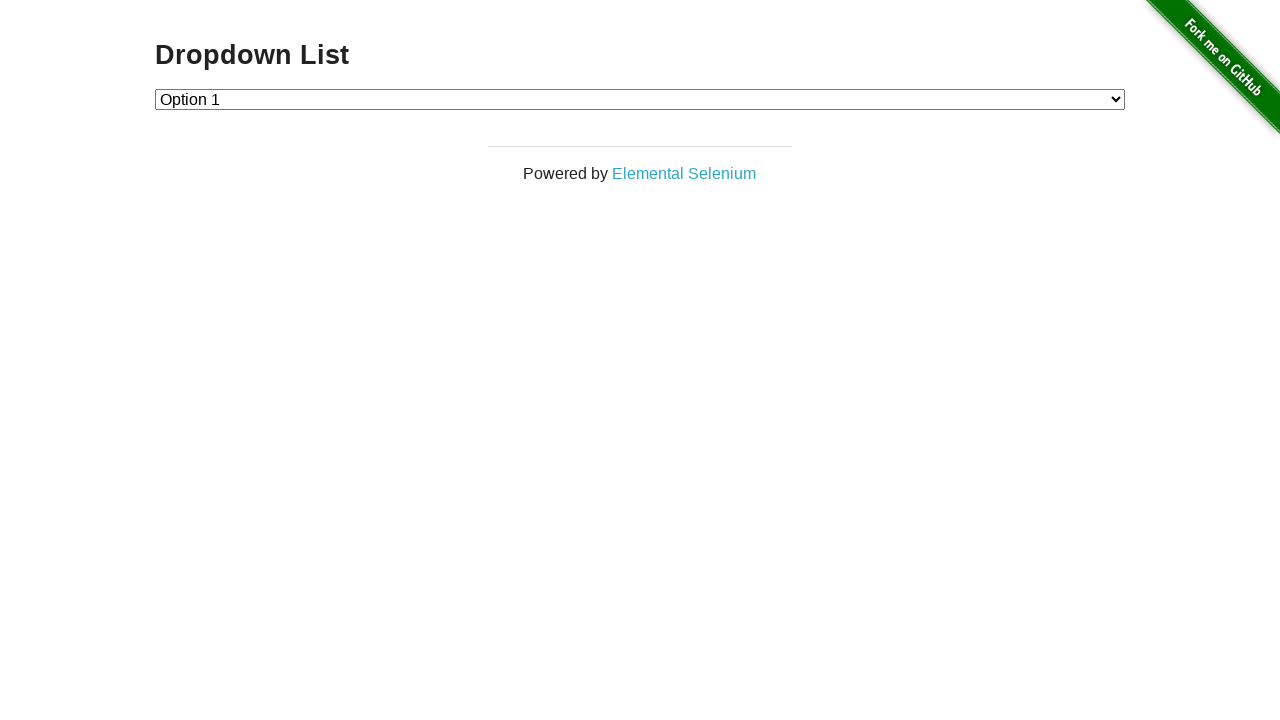

Retrieved selected option text
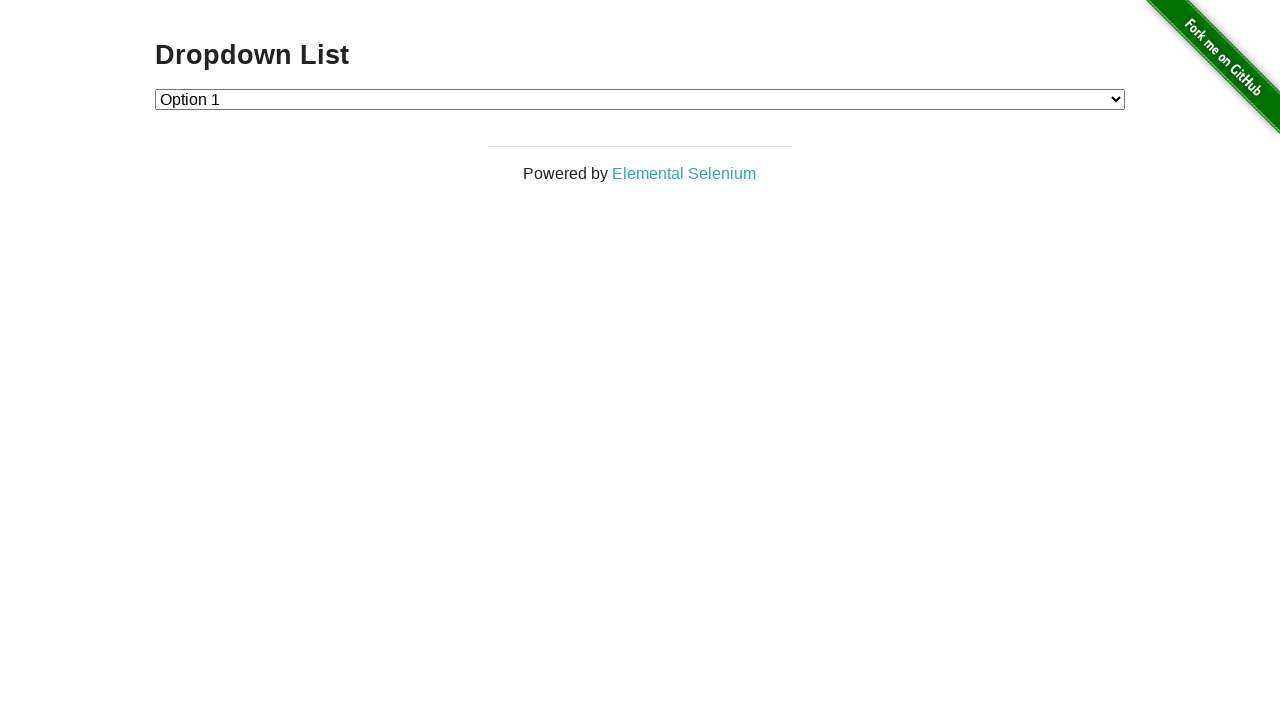

Verified that Option 1 is selected
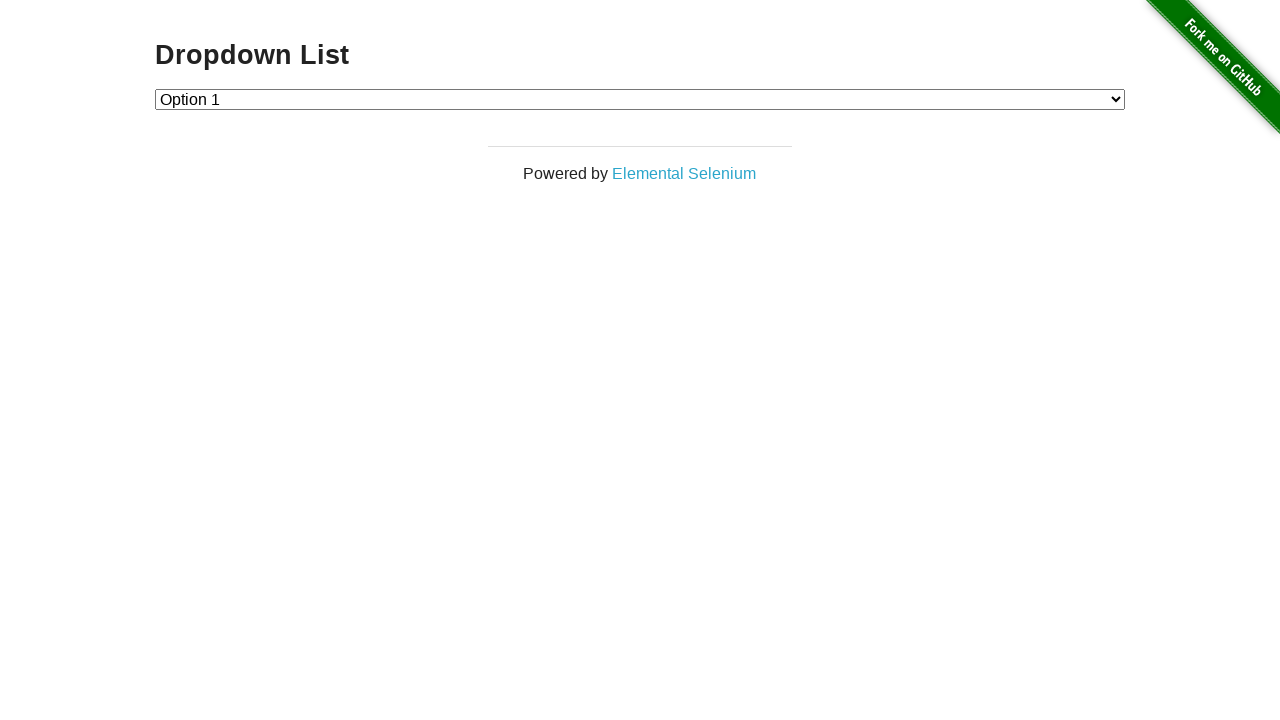

Selected Option 2 from dropdown on #dropdown
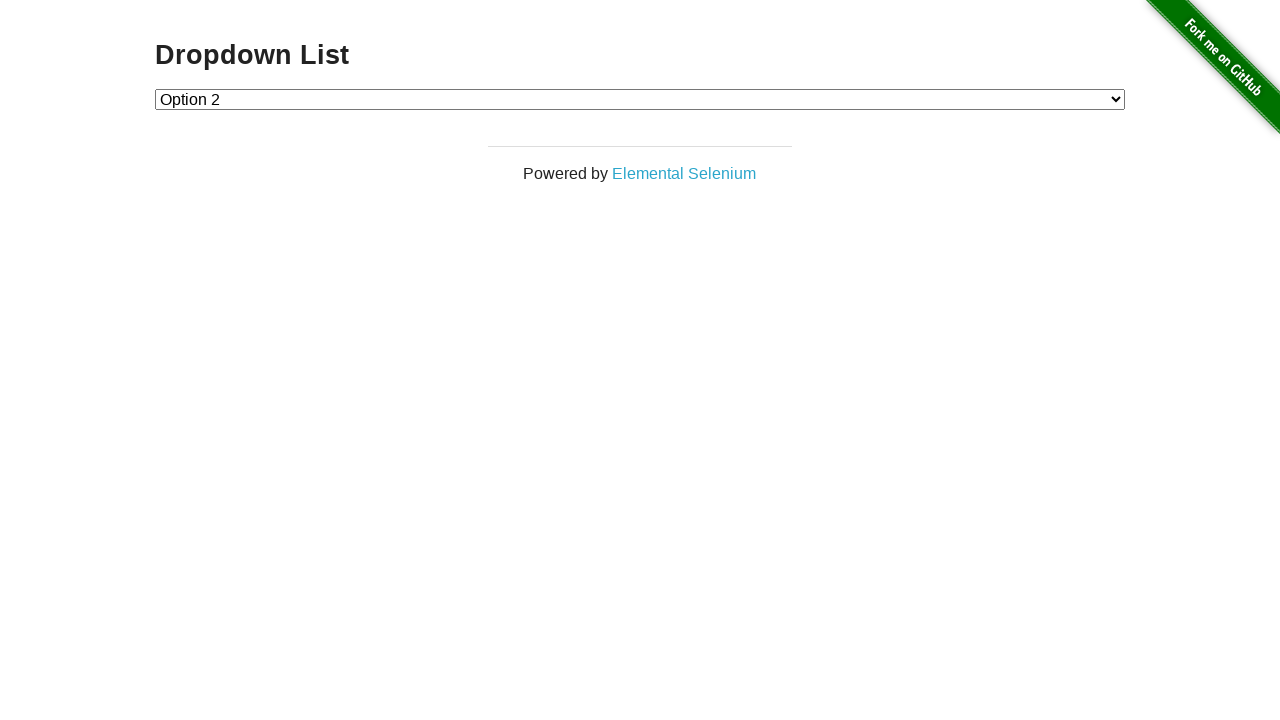

Retrieved selected option text
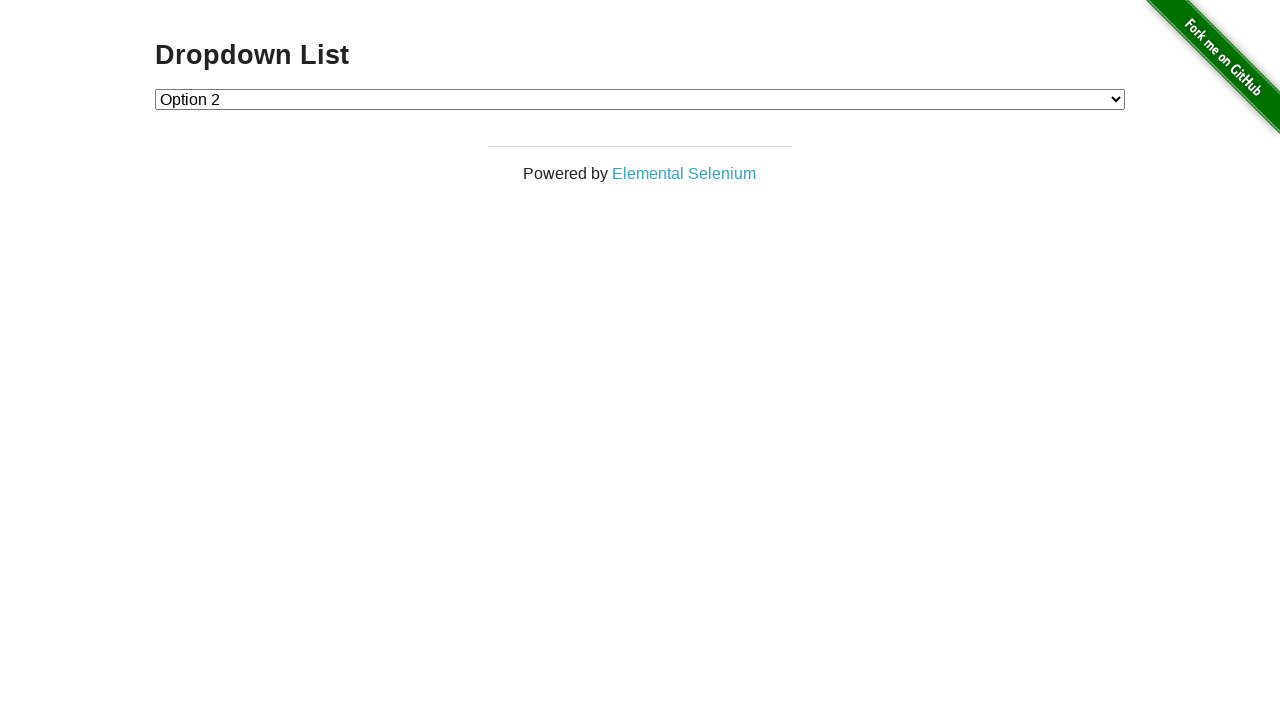

Verified that Option 2 is selected
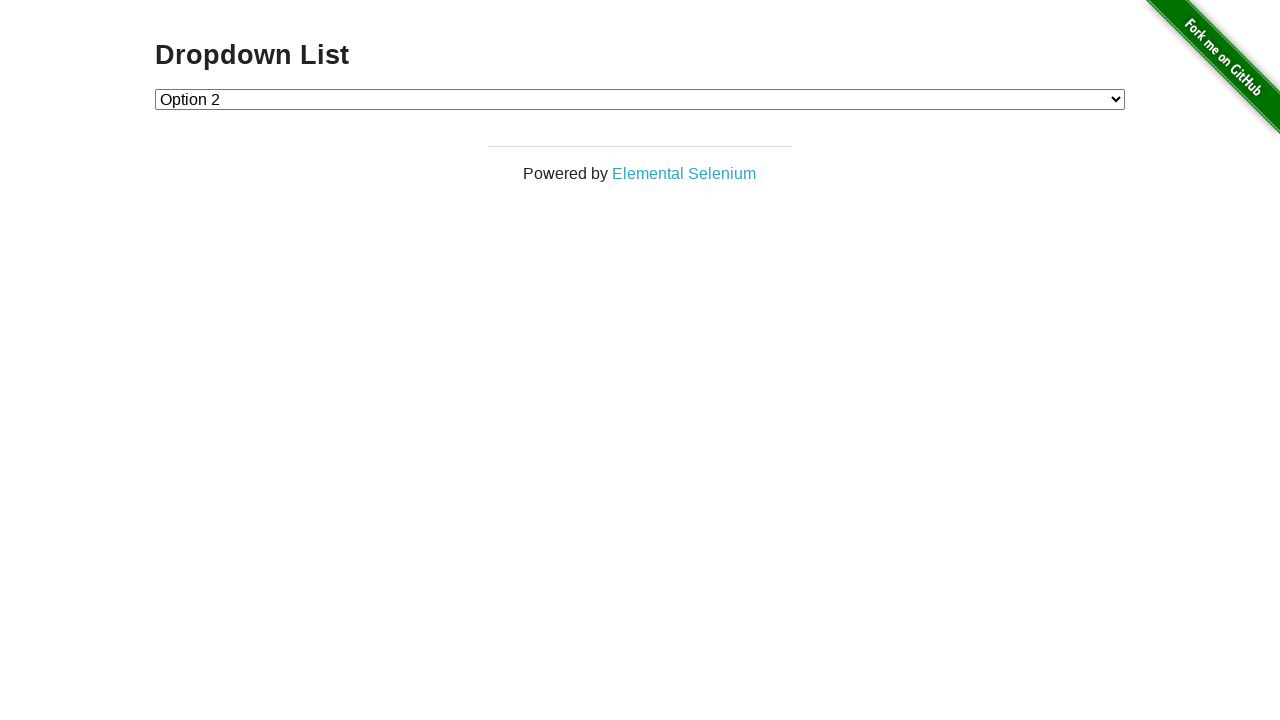

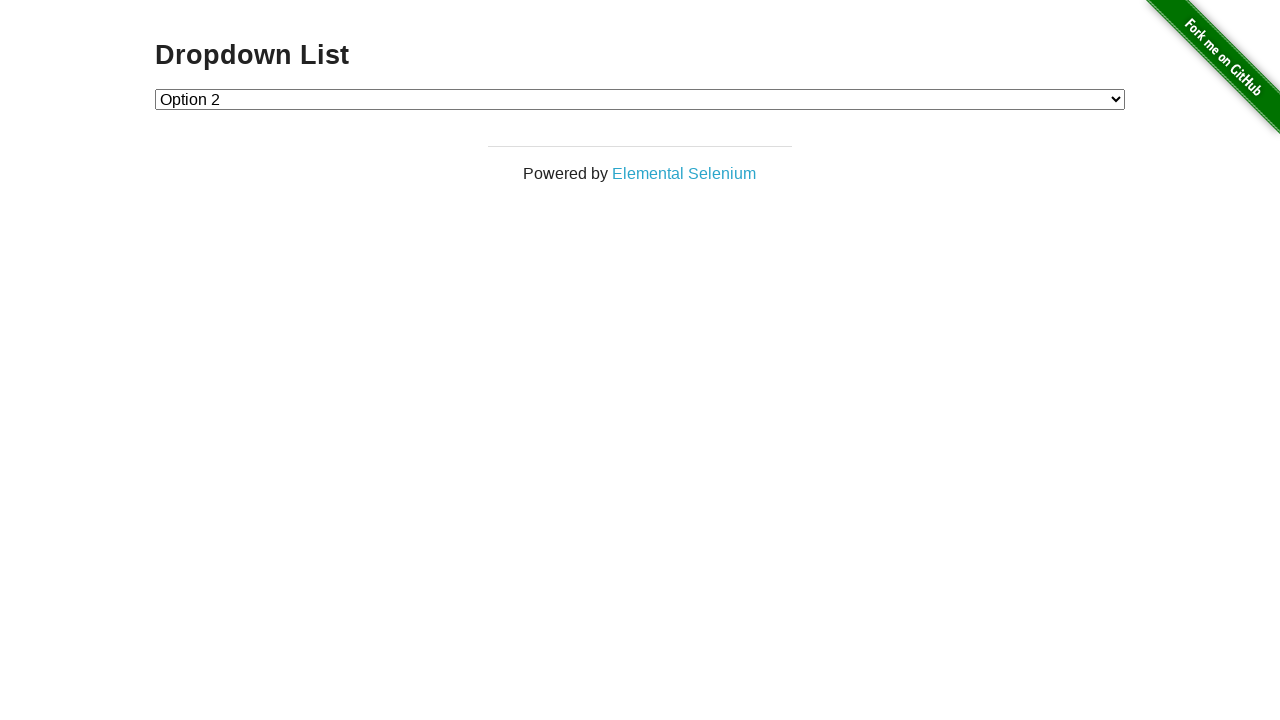